Verifies the OrangeHRM demo site loads correctly by checking the URL contains expected text, the page title is correct, and there are 5 anchor links on the page

Starting URL: https://opensource-demo.orangehrmlive.com/

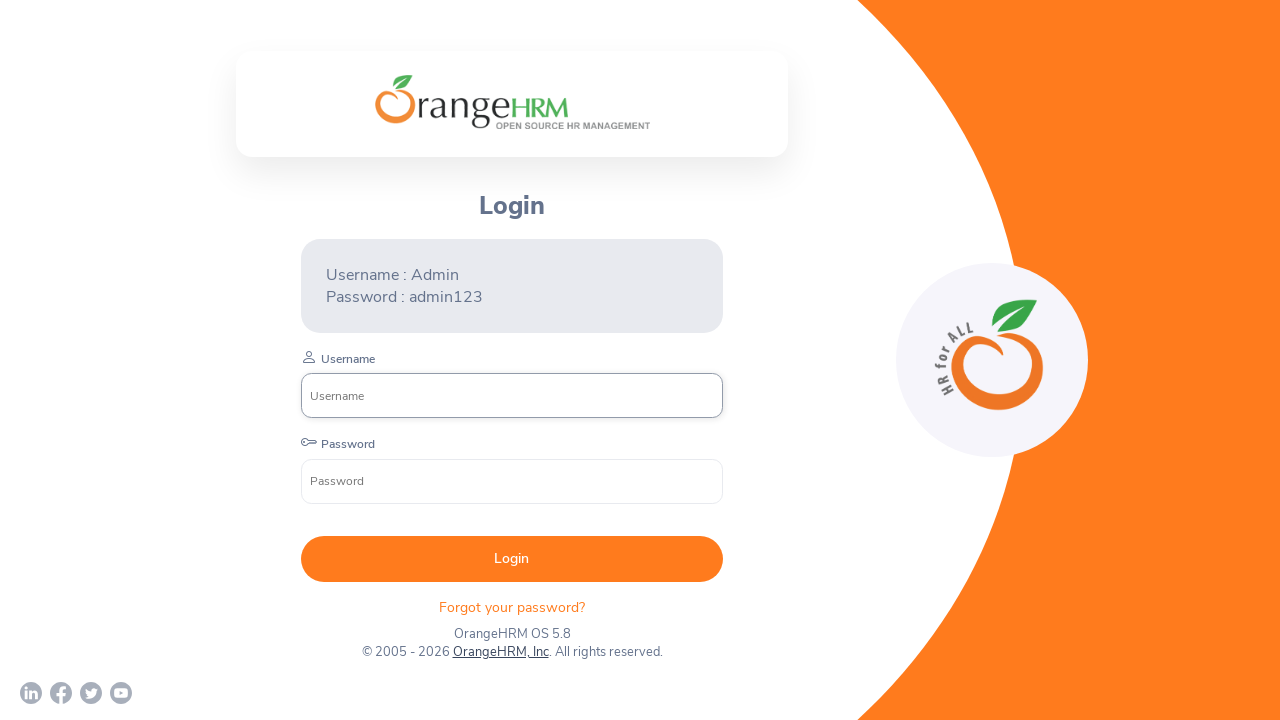

Waited for page to reach networkidle state
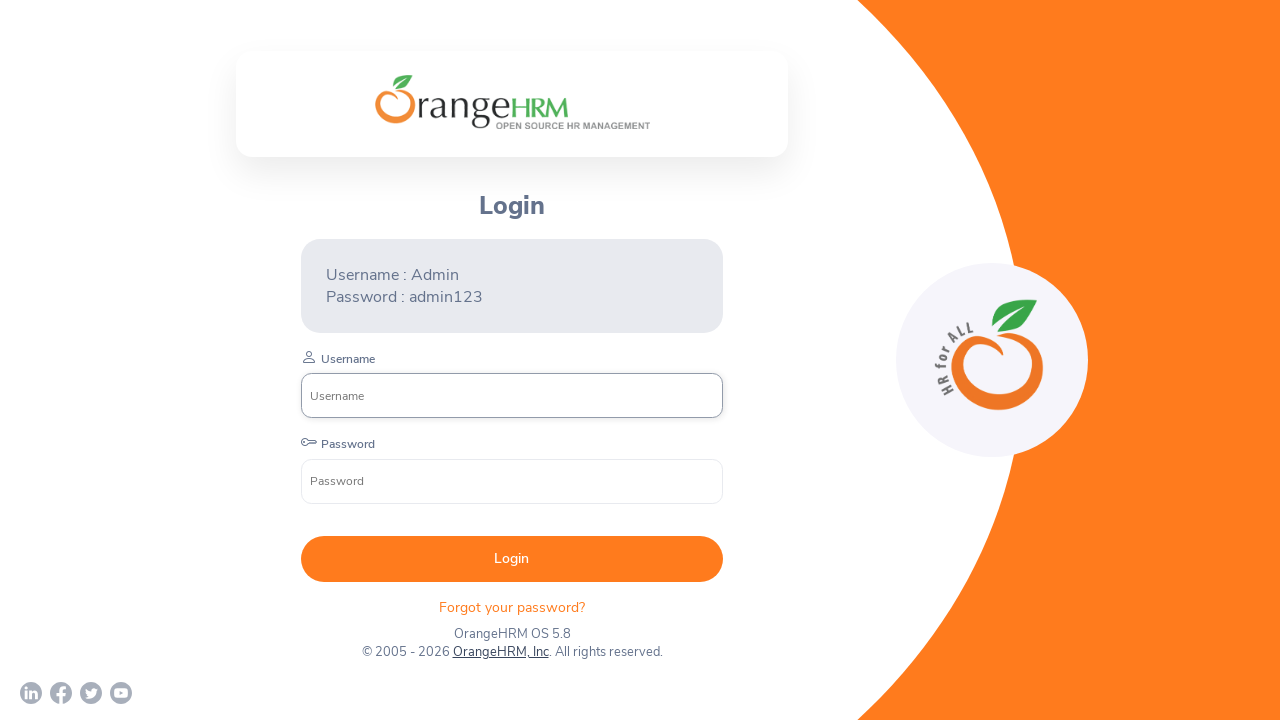

Asserted that URL contains 'orangehrmlive'
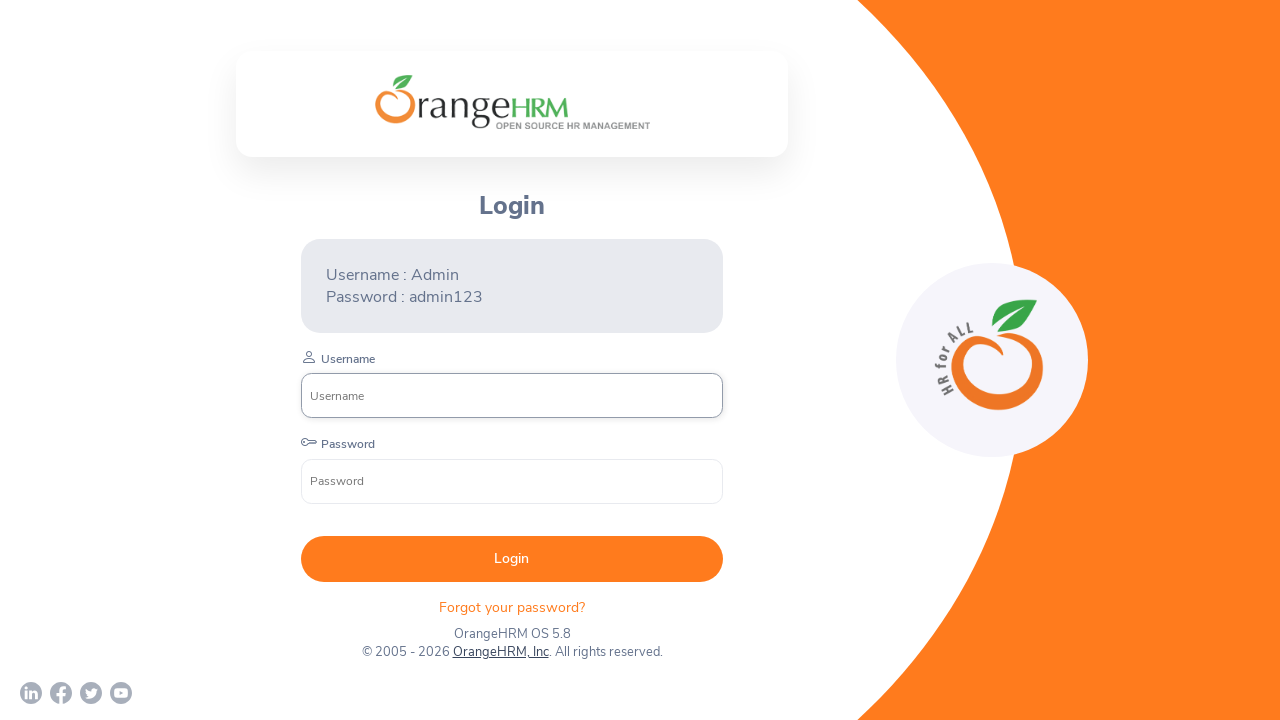

Asserted that URL contains 'orange'
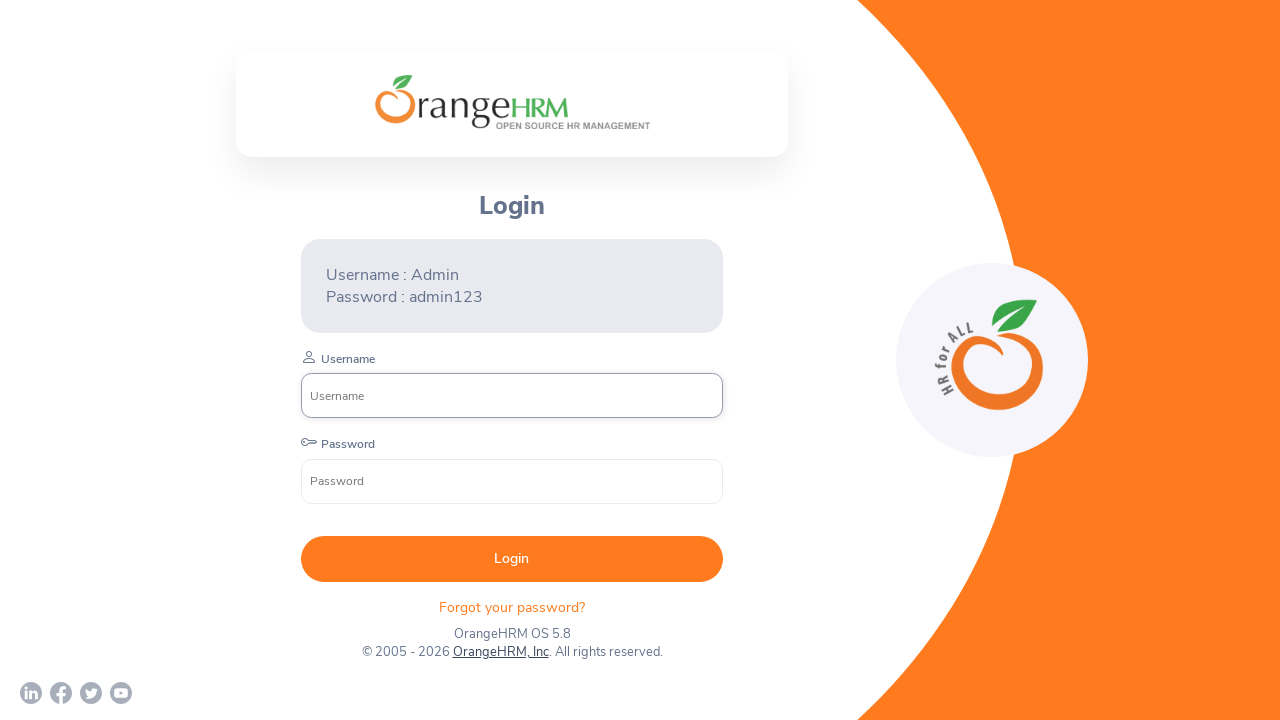

Asserted that URL does not contain 'apple'
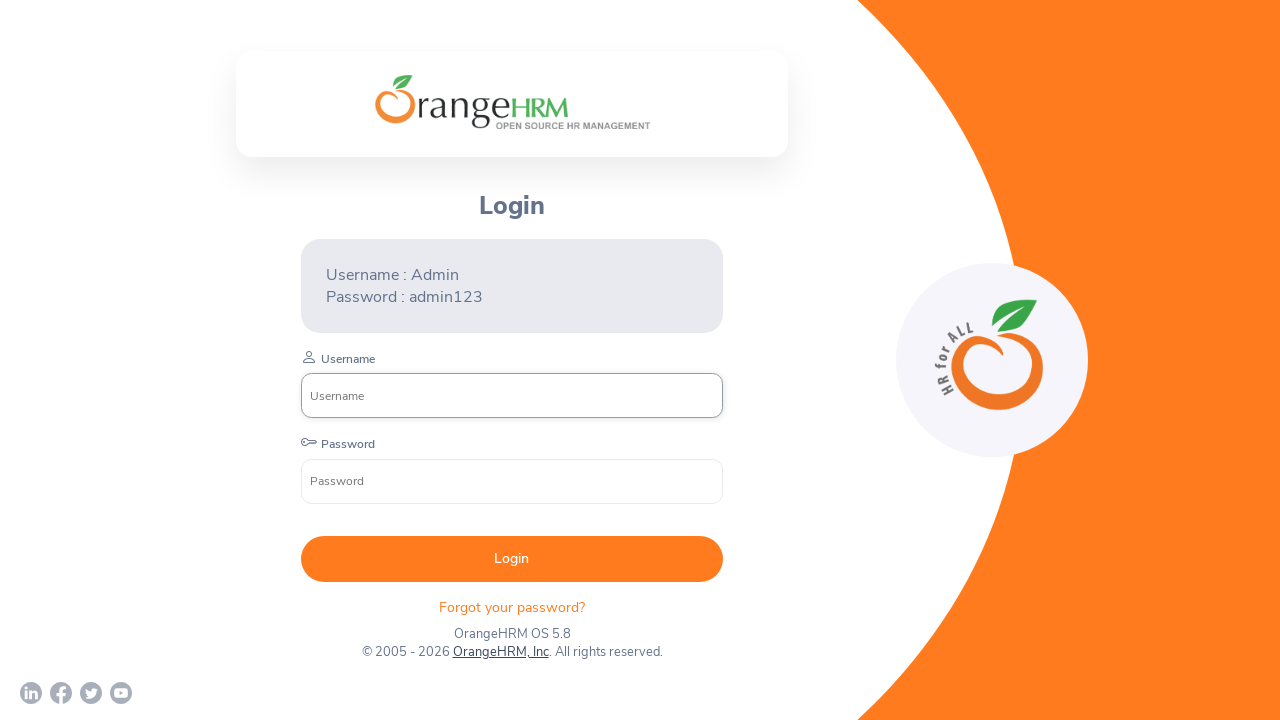

Asserted that page title is 'OrangeHRM'
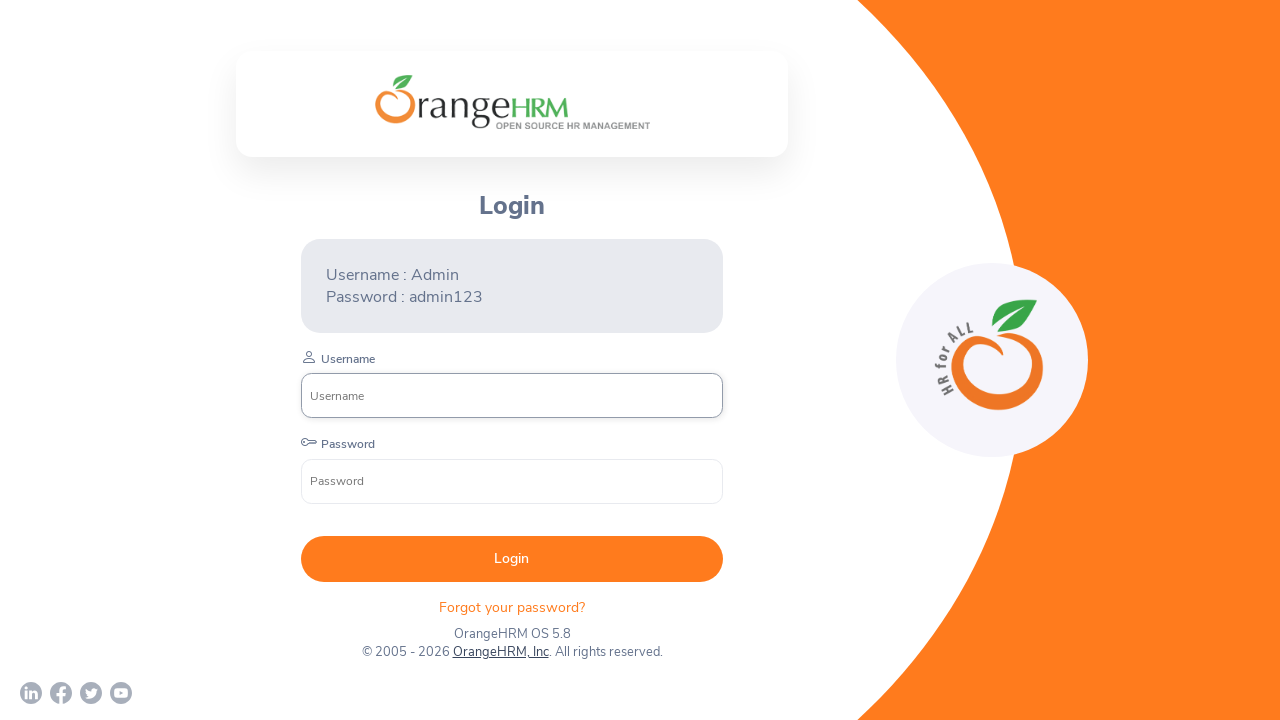

Located all anchor links on the page
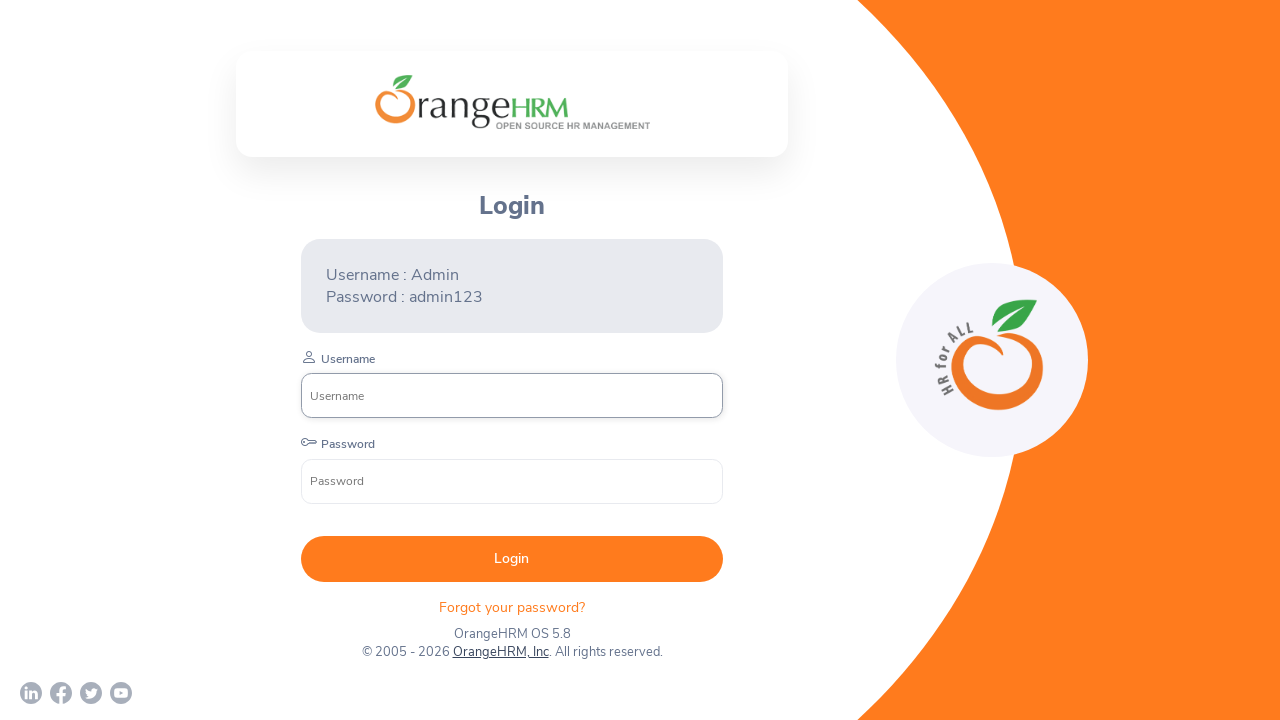

Asserted that there are exactly 5 anchor links on the page
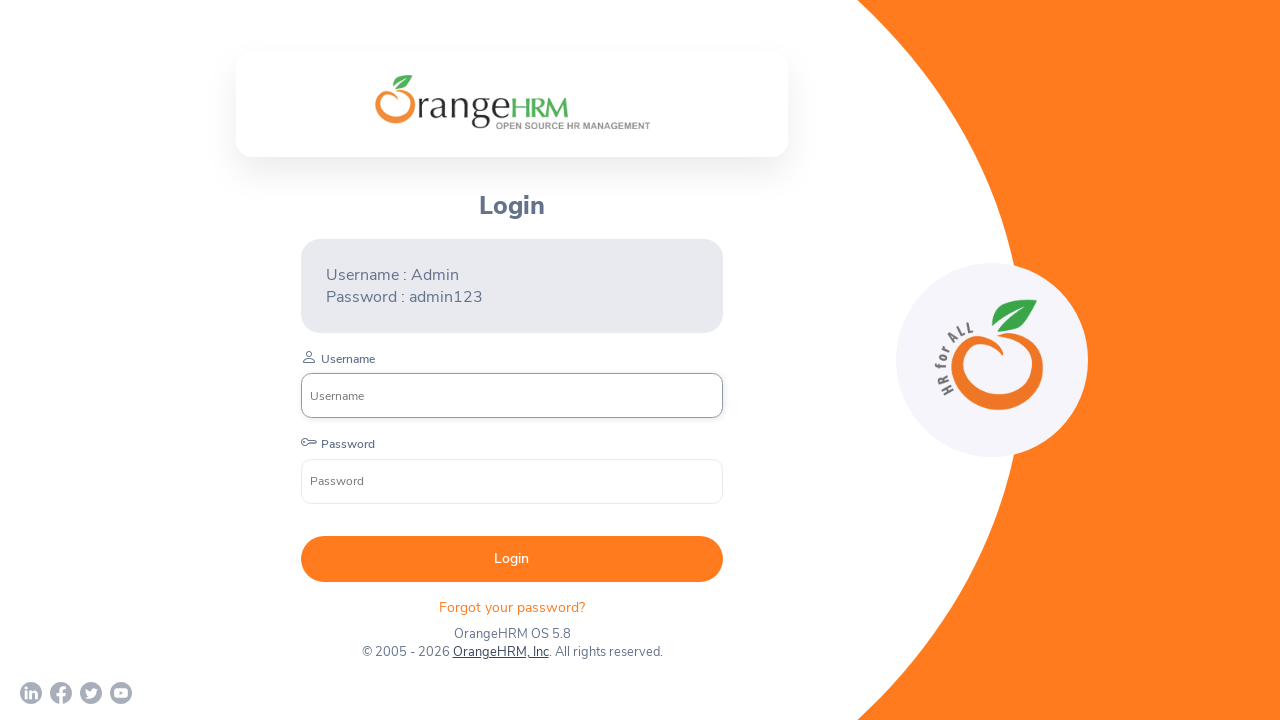

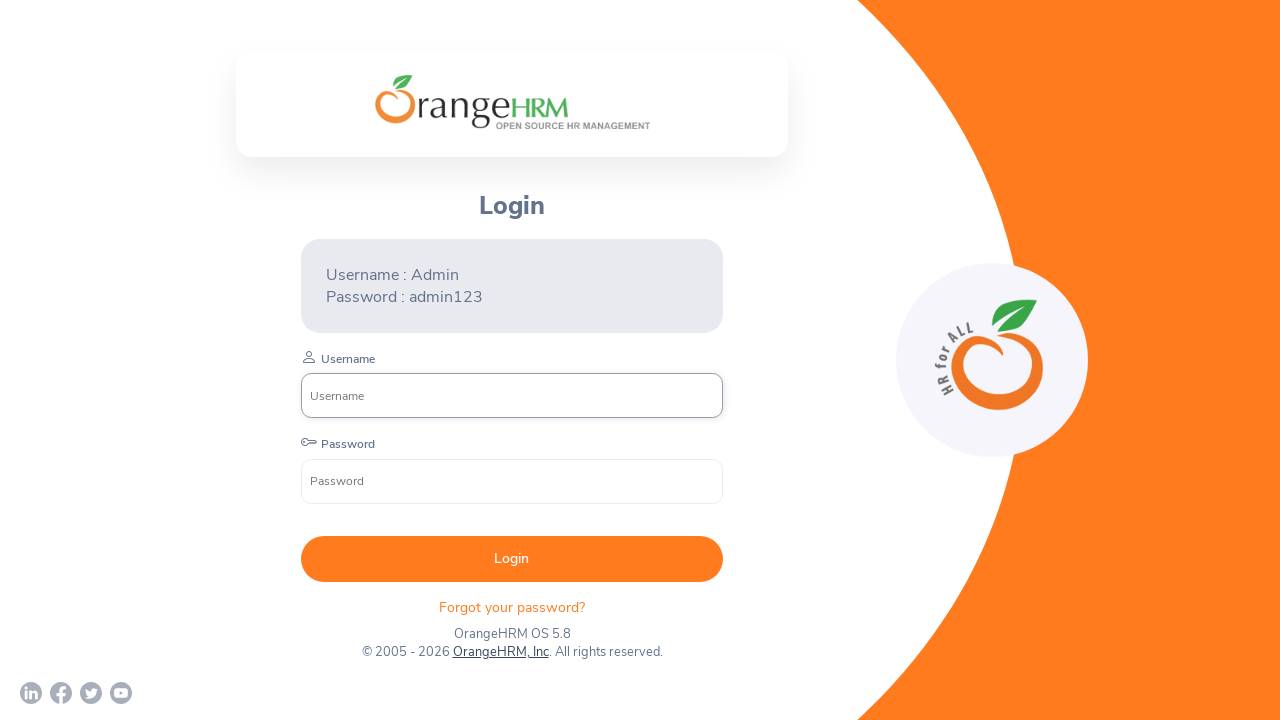